Tests adding a product to the shopping cart on BStackDemo e-commerce site and verifies the correct product appears in the cart.

Starting URL: https://bstackdemo.com/

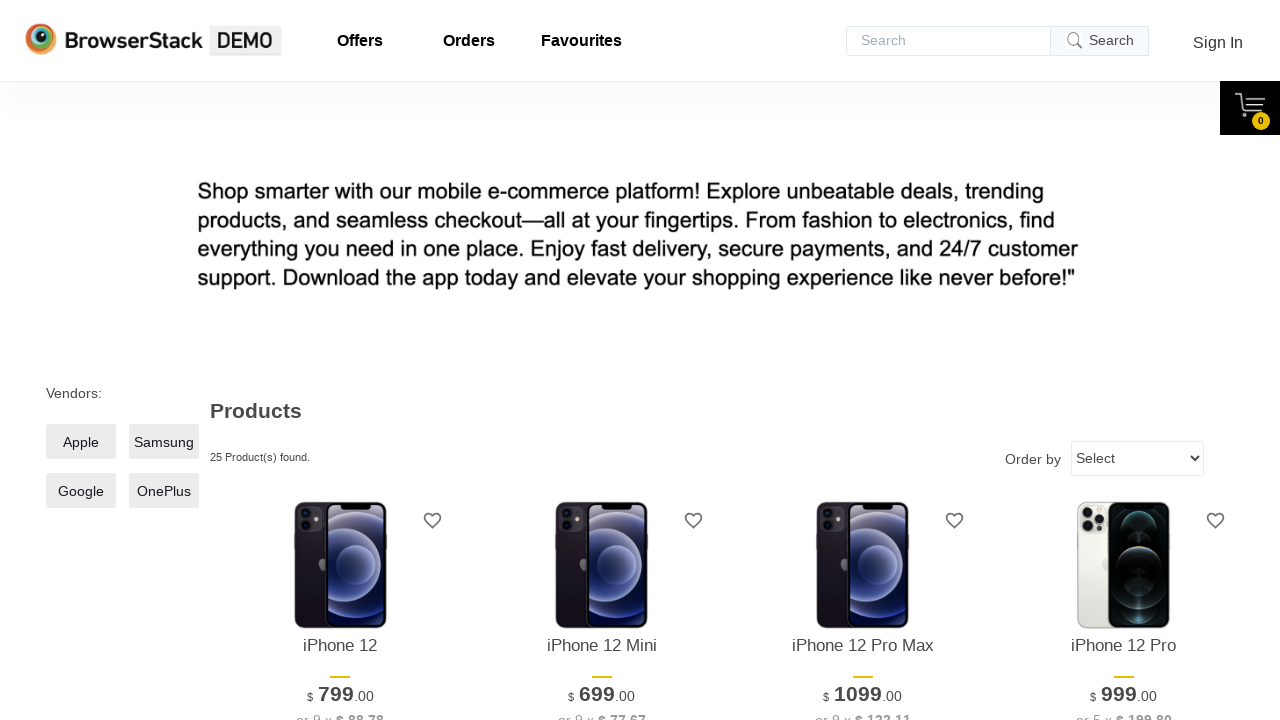

Retrieved product name to add to cart
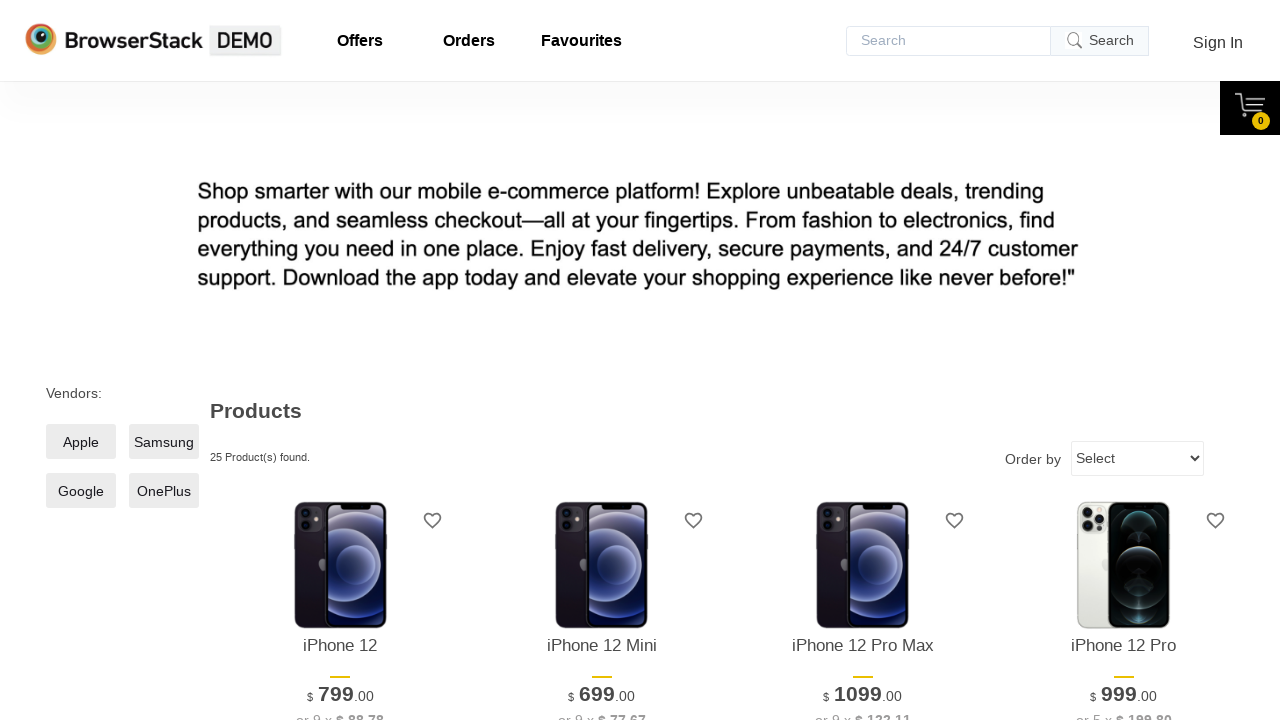

Clicked add to cart button for product at (863, 361) on #\33 > .shelf-item__buy-btn
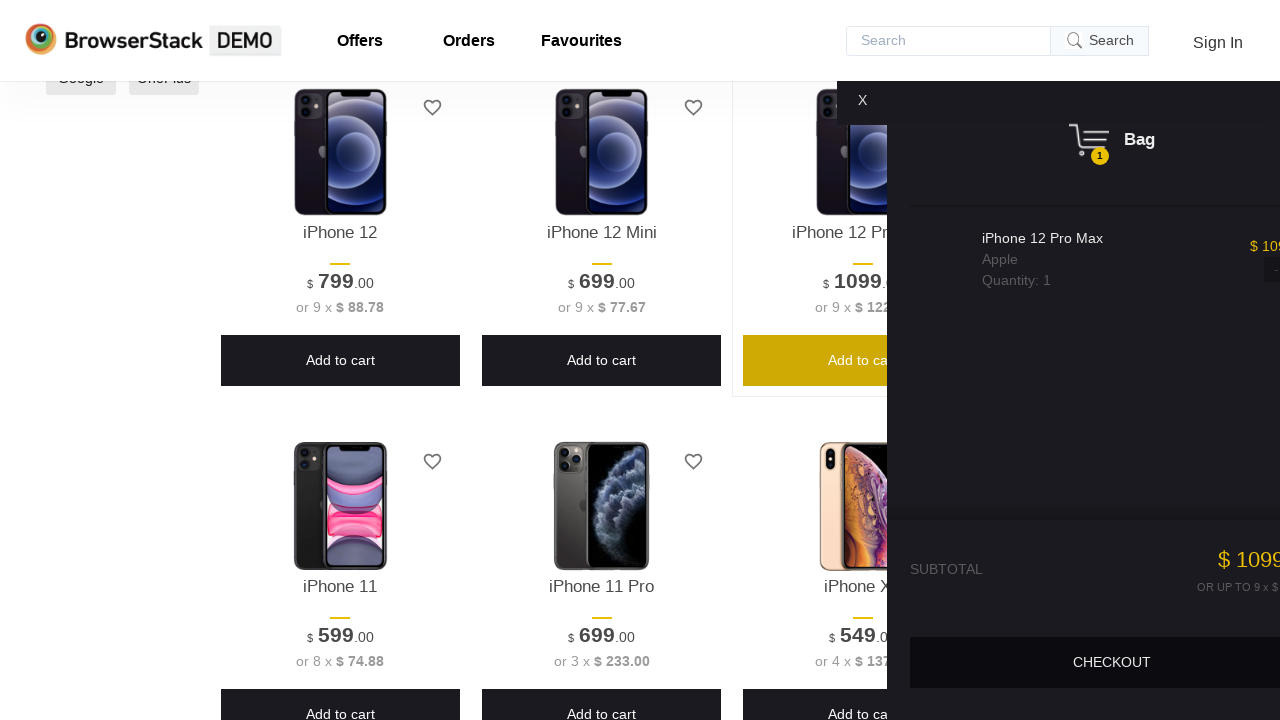

Cart opened successfully
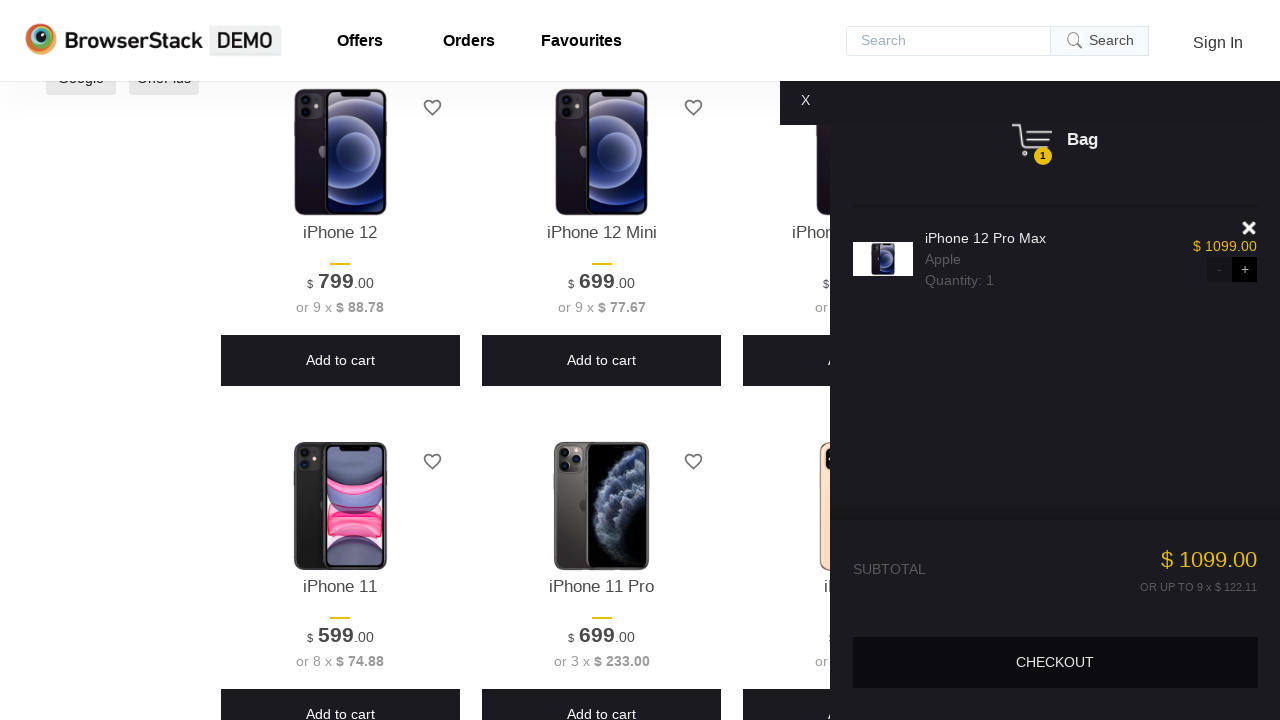

Retrieved product name from cart
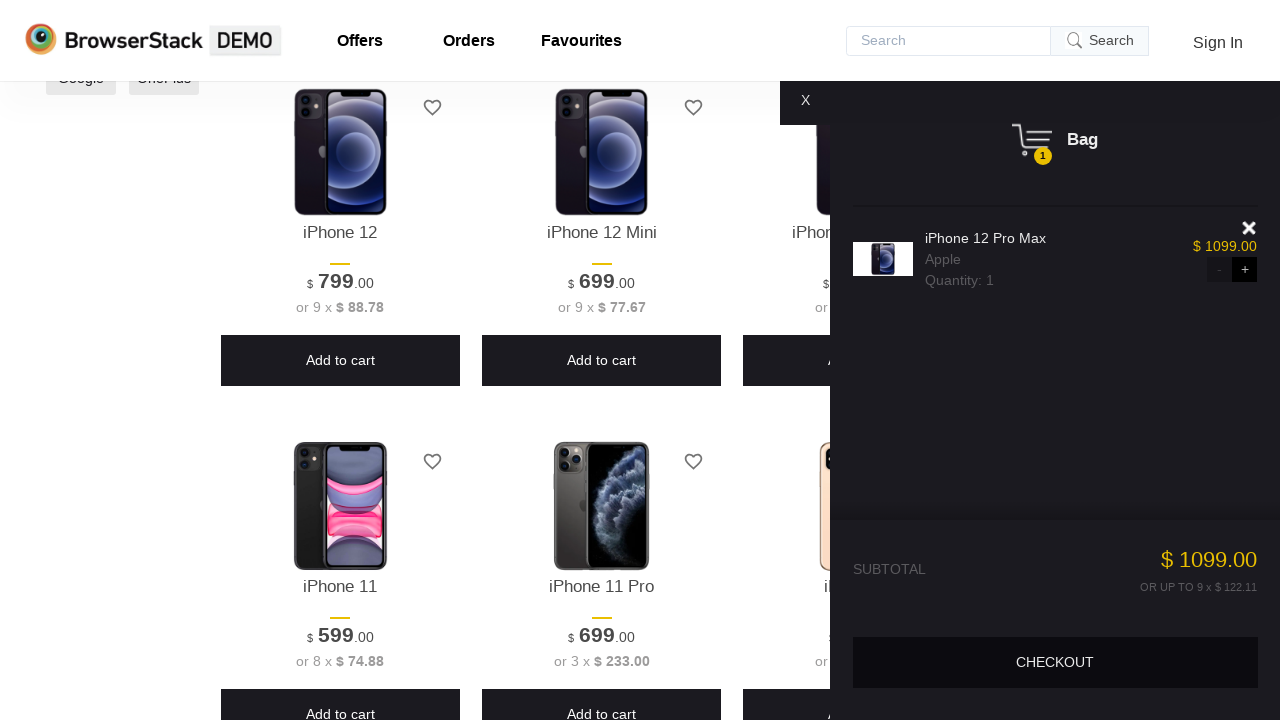

Verified product in cart matches product added
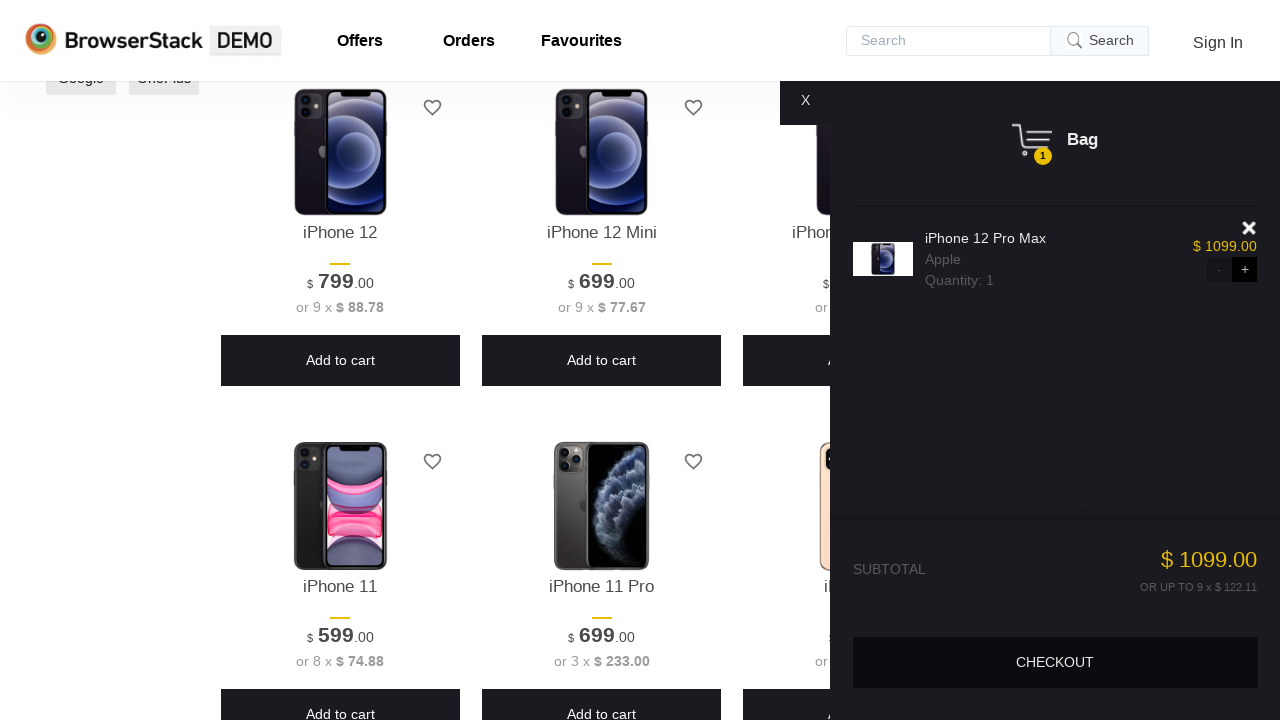

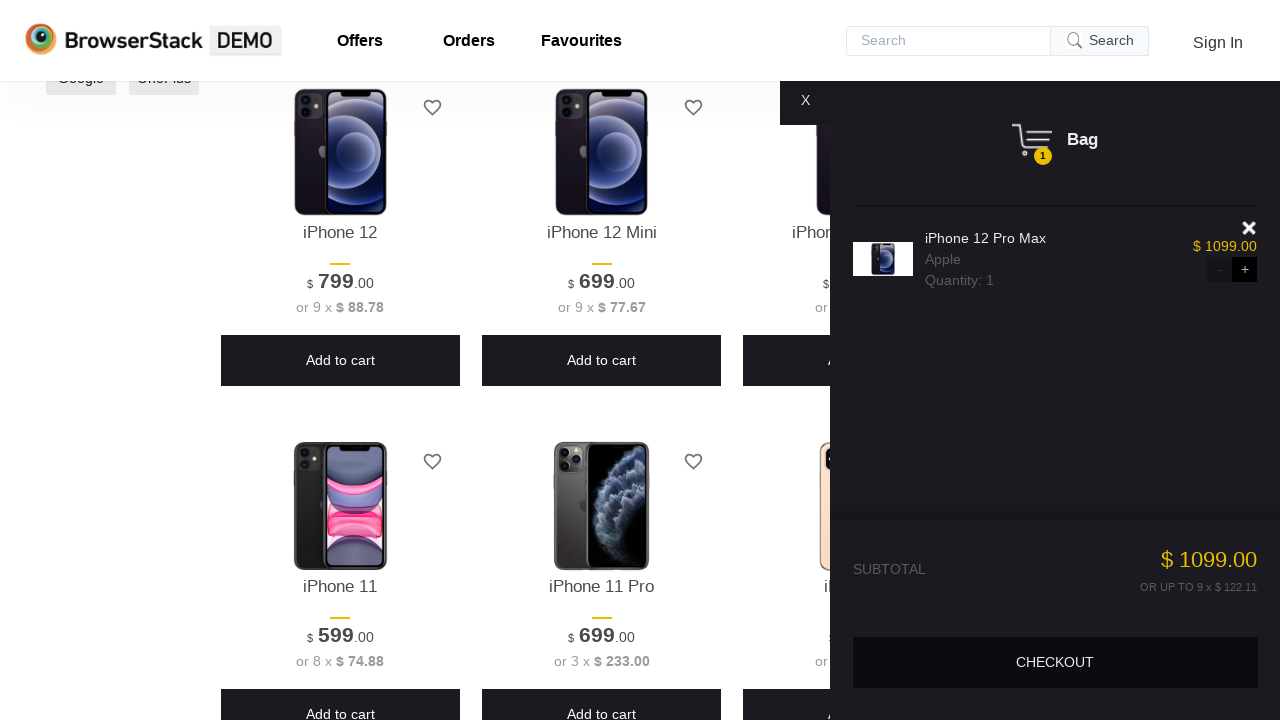